Tests a scrollable modal by navigating to a test page and clicking a button to open a centered modal dialog

Starting URL: https://applitools.github.io/demo/TestPages/FramesTestPage/

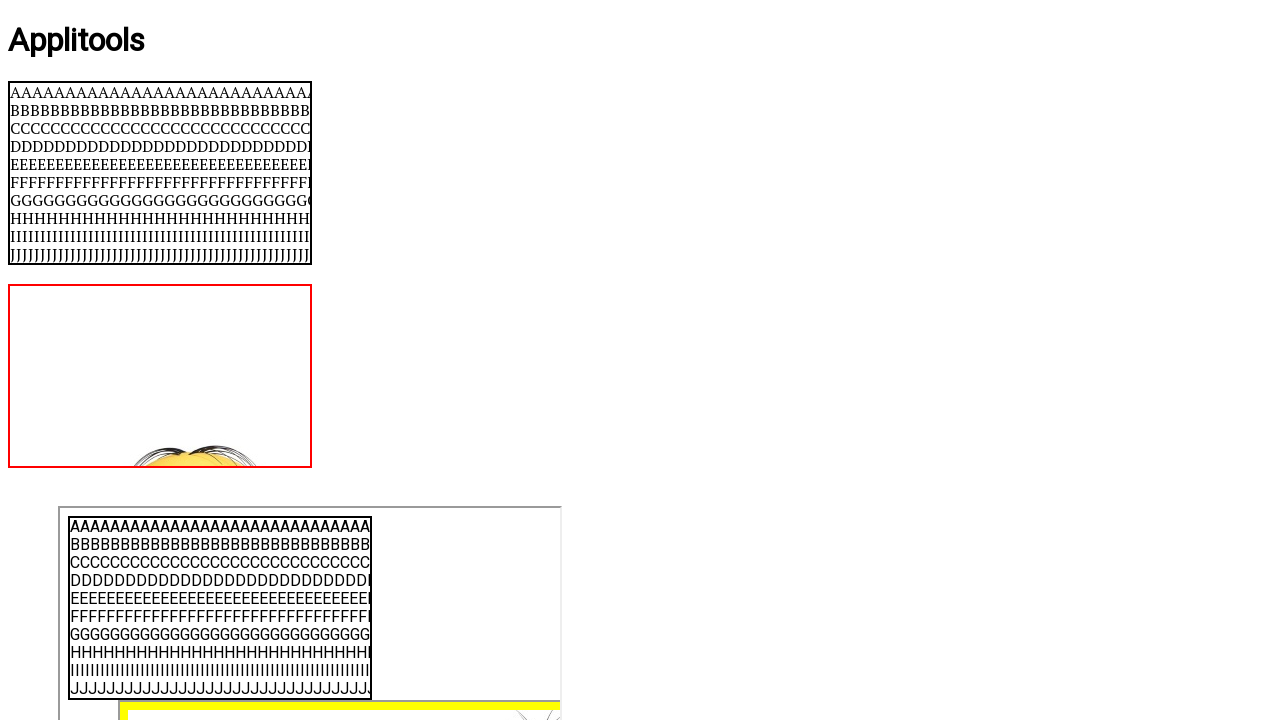

Clicked centered button to open modal dialog at (640, 361) on #centered
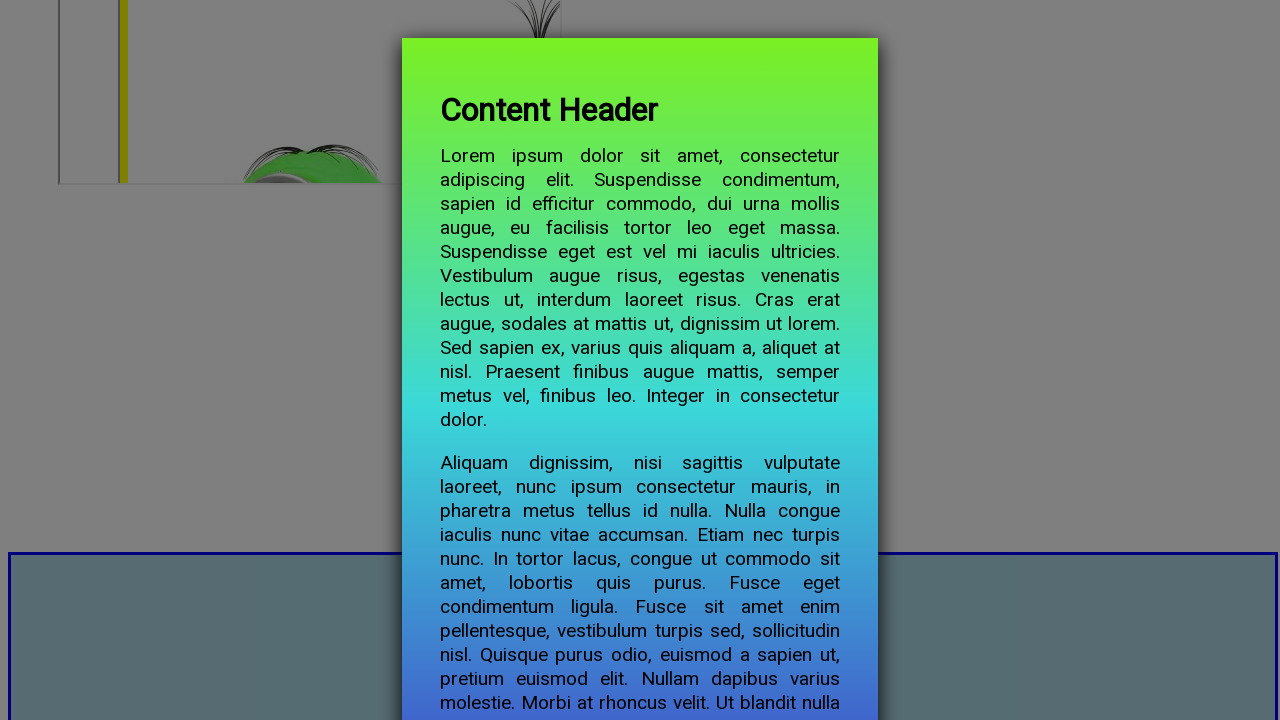

Modal content became visible
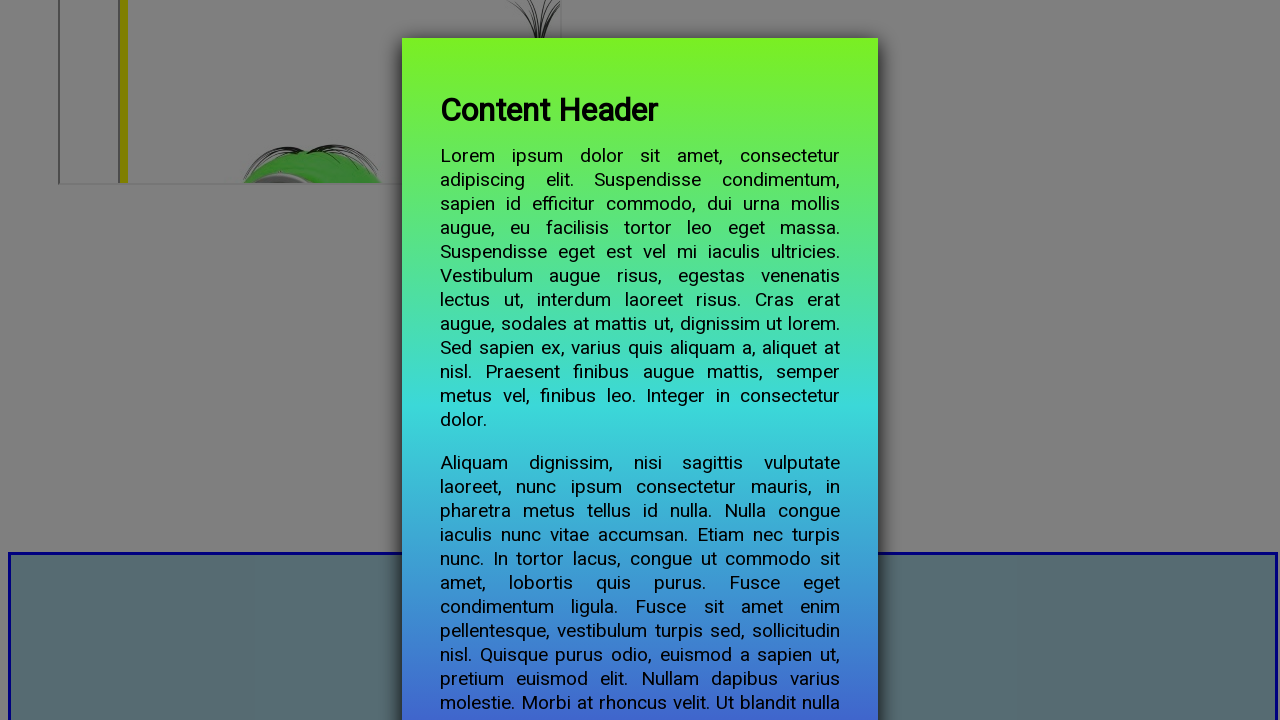

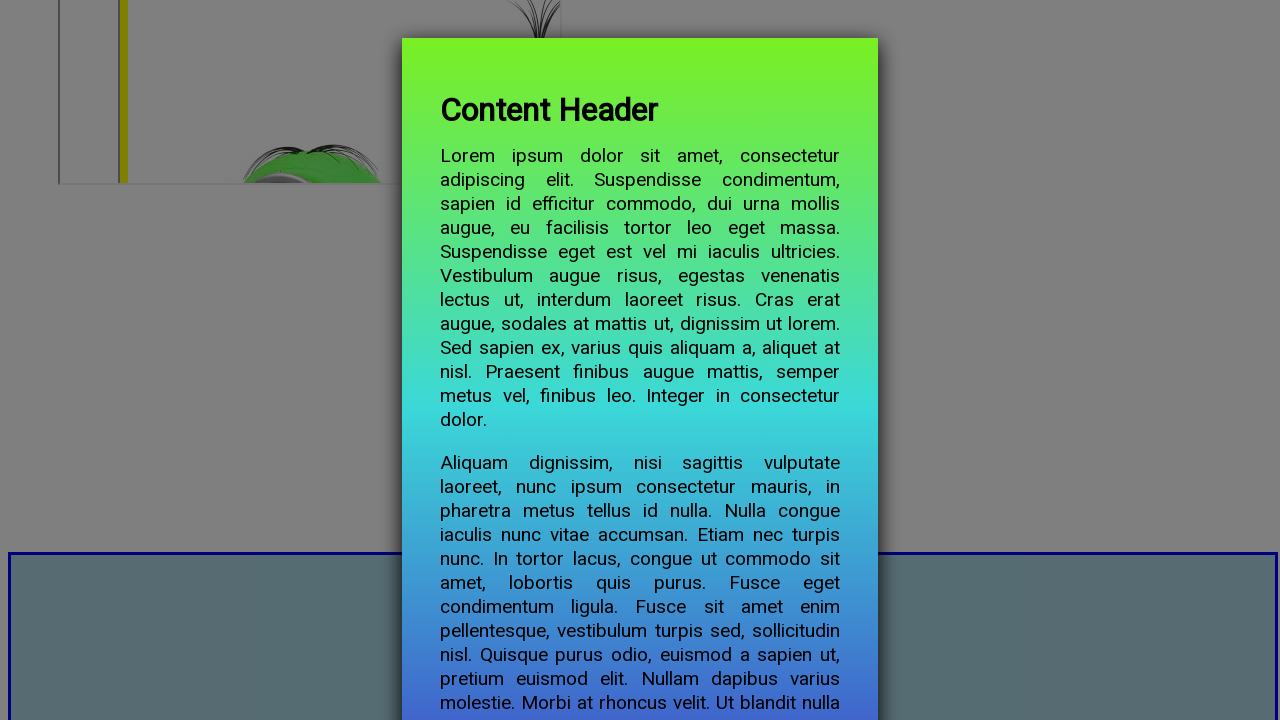